Navigates to Pro Kabaddi standings page and verifies that a specific team's statistics are displayed in the standings table

Starting URL: https://www.prokabaddi.com/standings

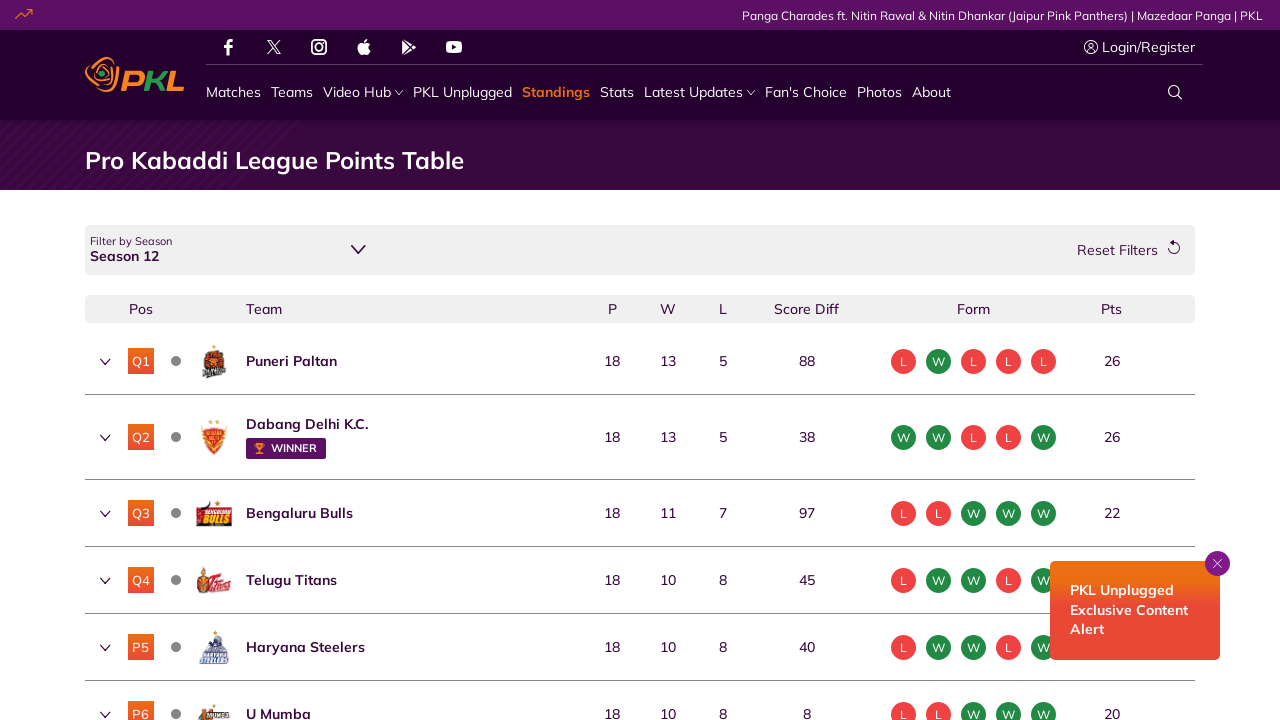

Waited for standings table to load
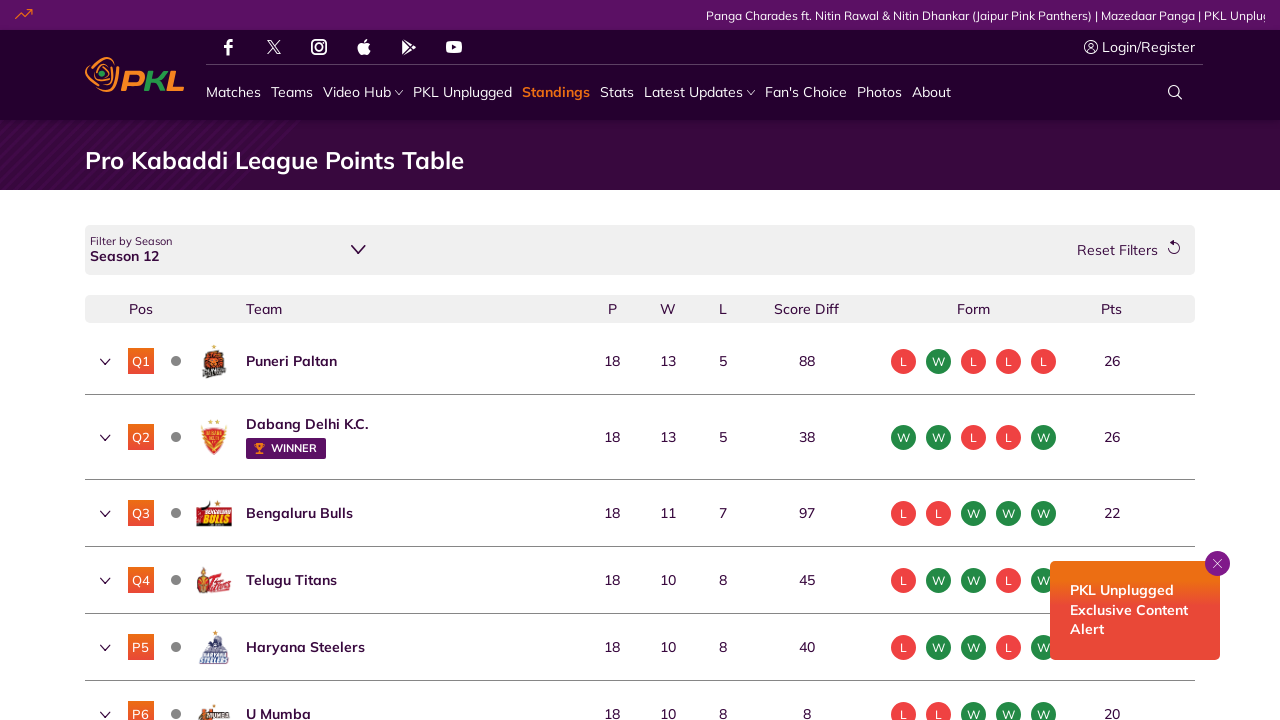

Located Bengaluru Bulls in standings table
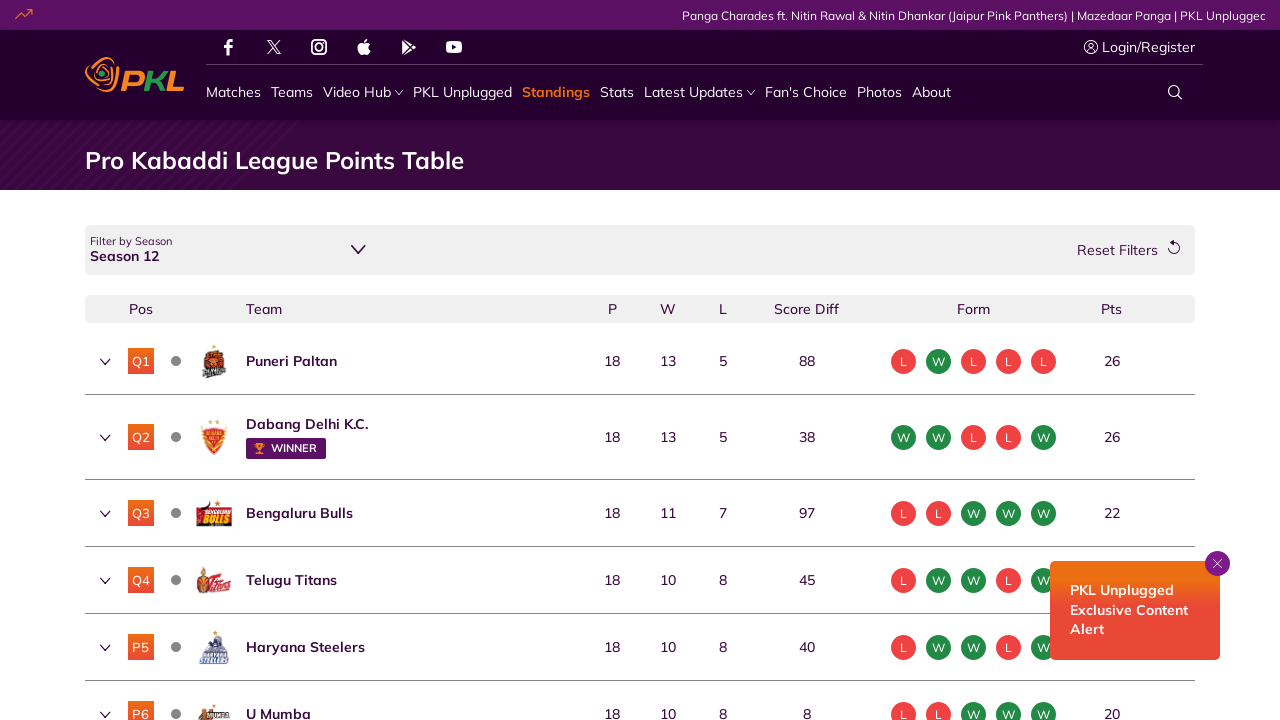

Verified Bengaluru Bulls row is visible
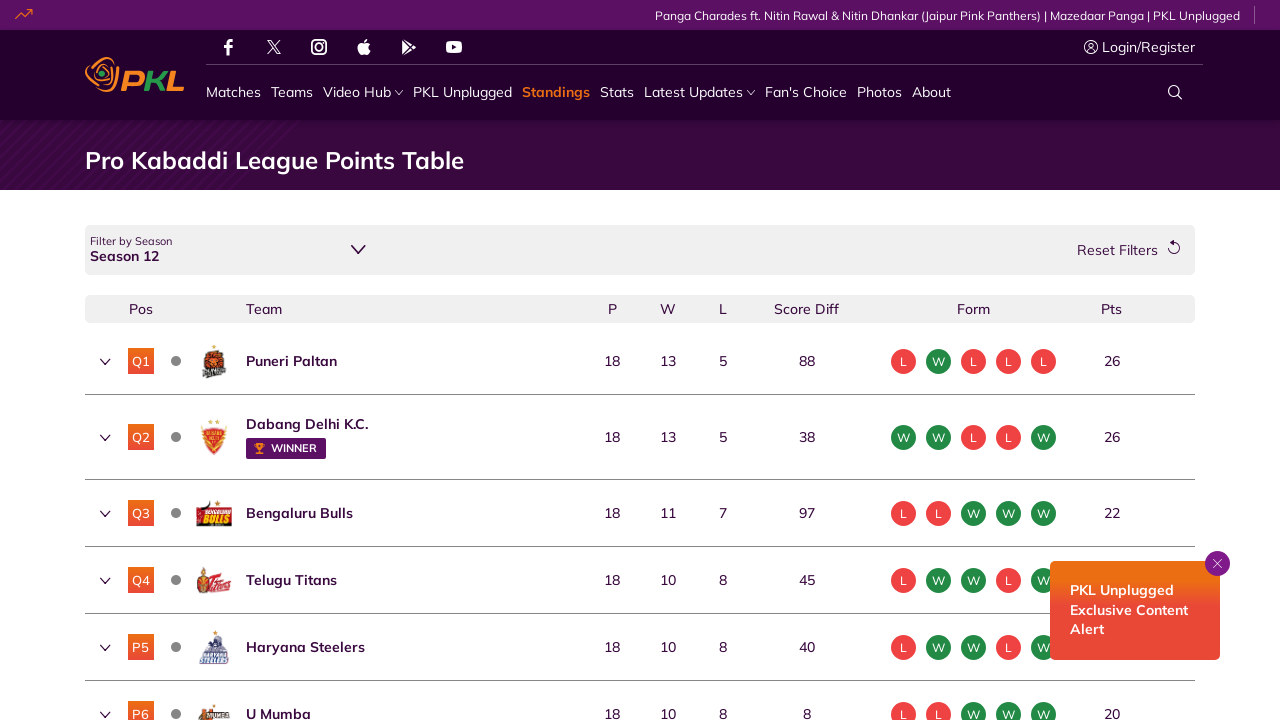

Located Bengaluru Bulls statistics row
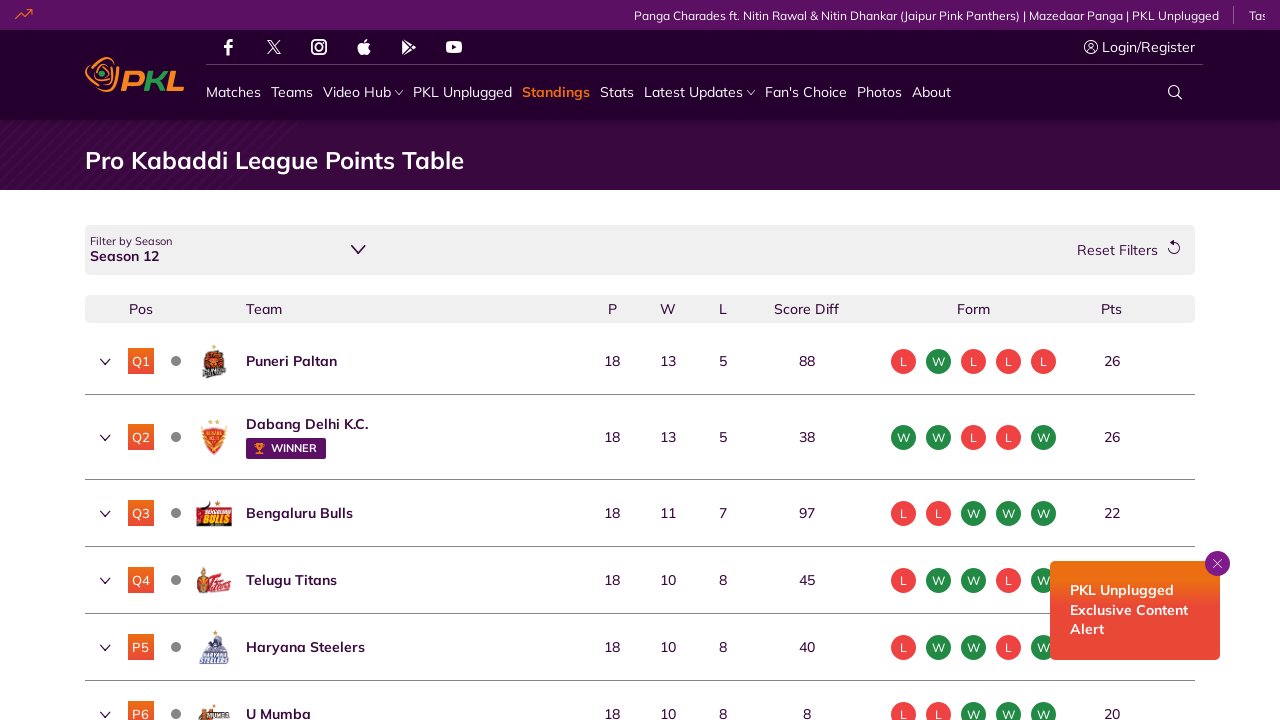

Verified Bengaluru Bulls statistics row is visible
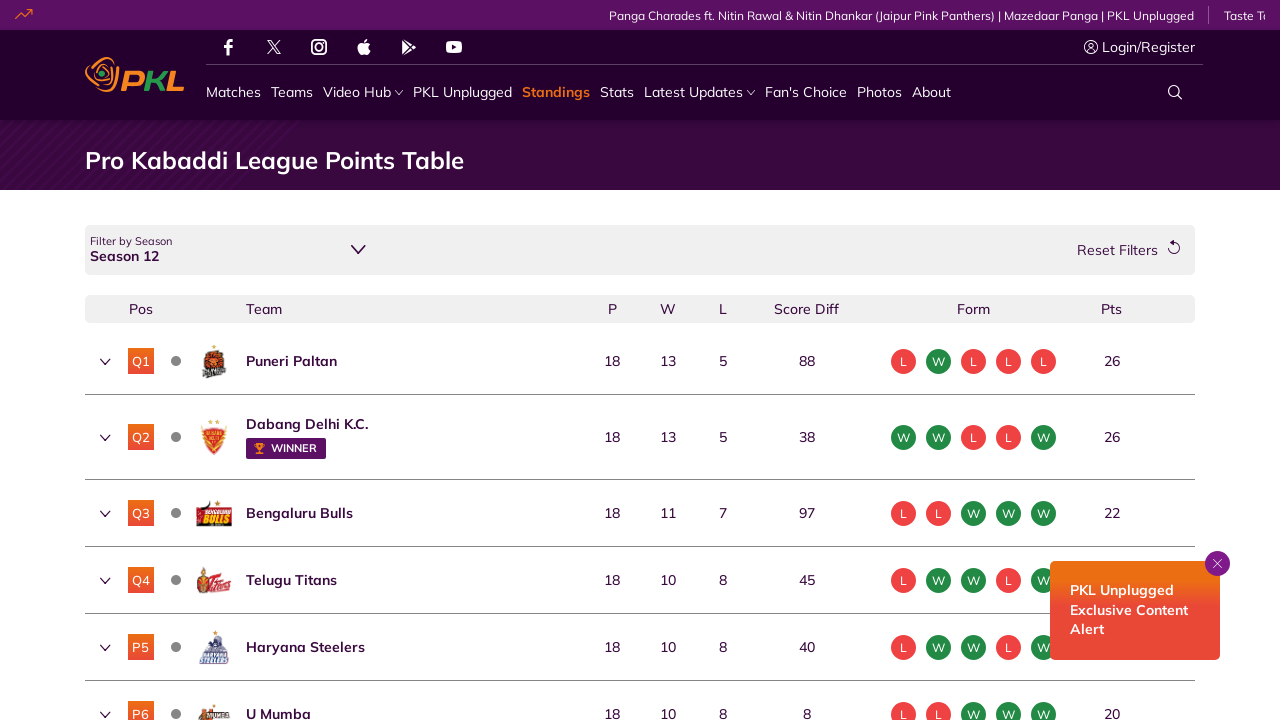

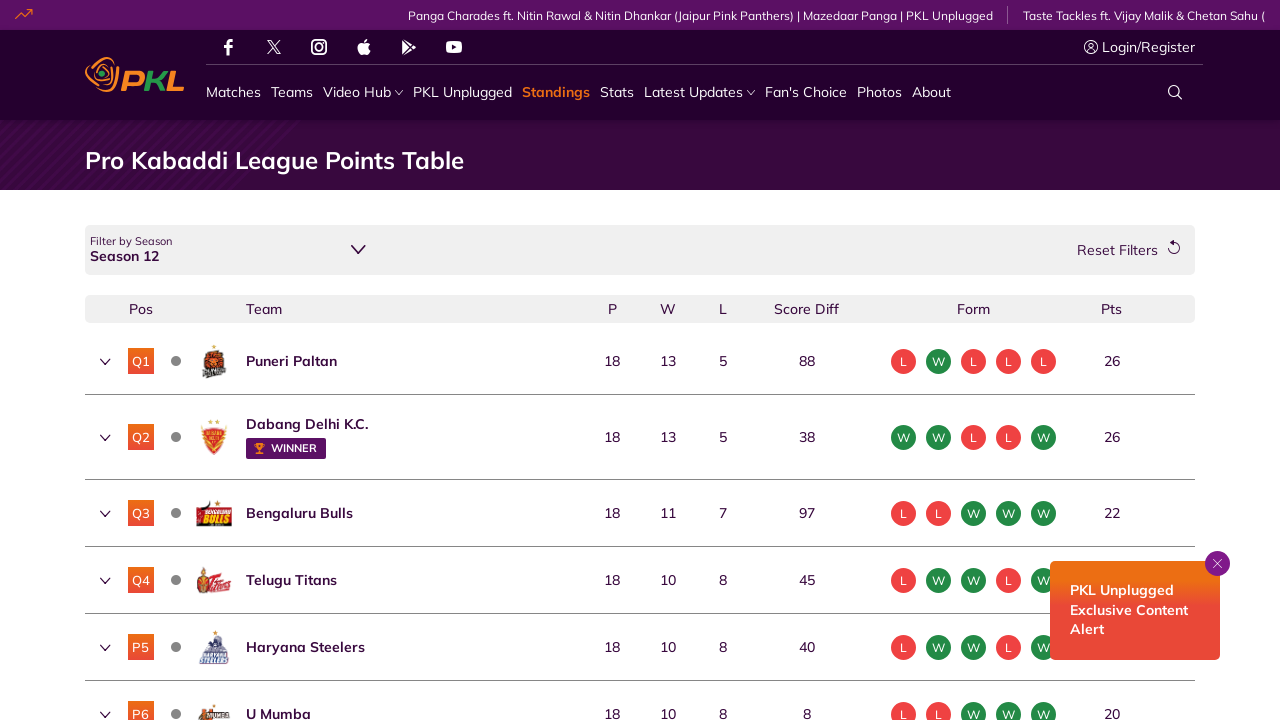